Tests radio button functionality on Singapore Airlines booking page by clicking the "Redeem flights" radio button and verifying selection states

Starting URL: https://www.singaporeair.com/en_UK/us/home#/book/bookflight

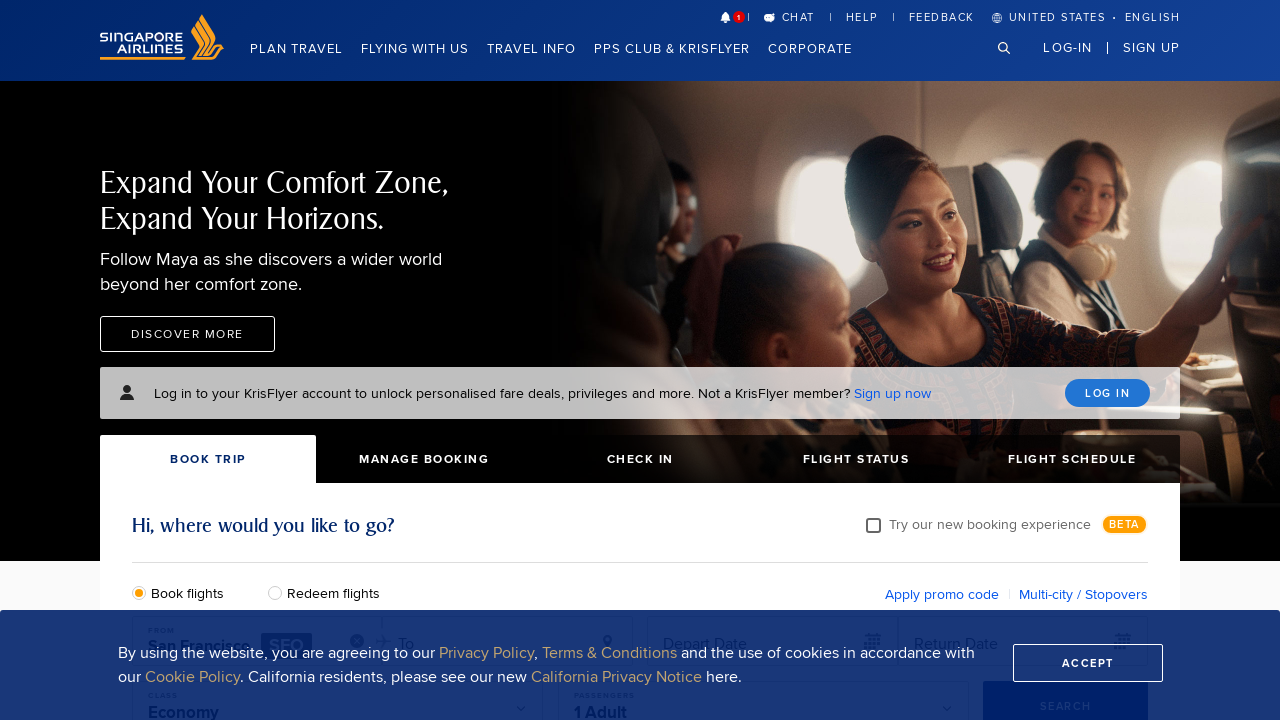

Scrolled down to make radio buttons visible
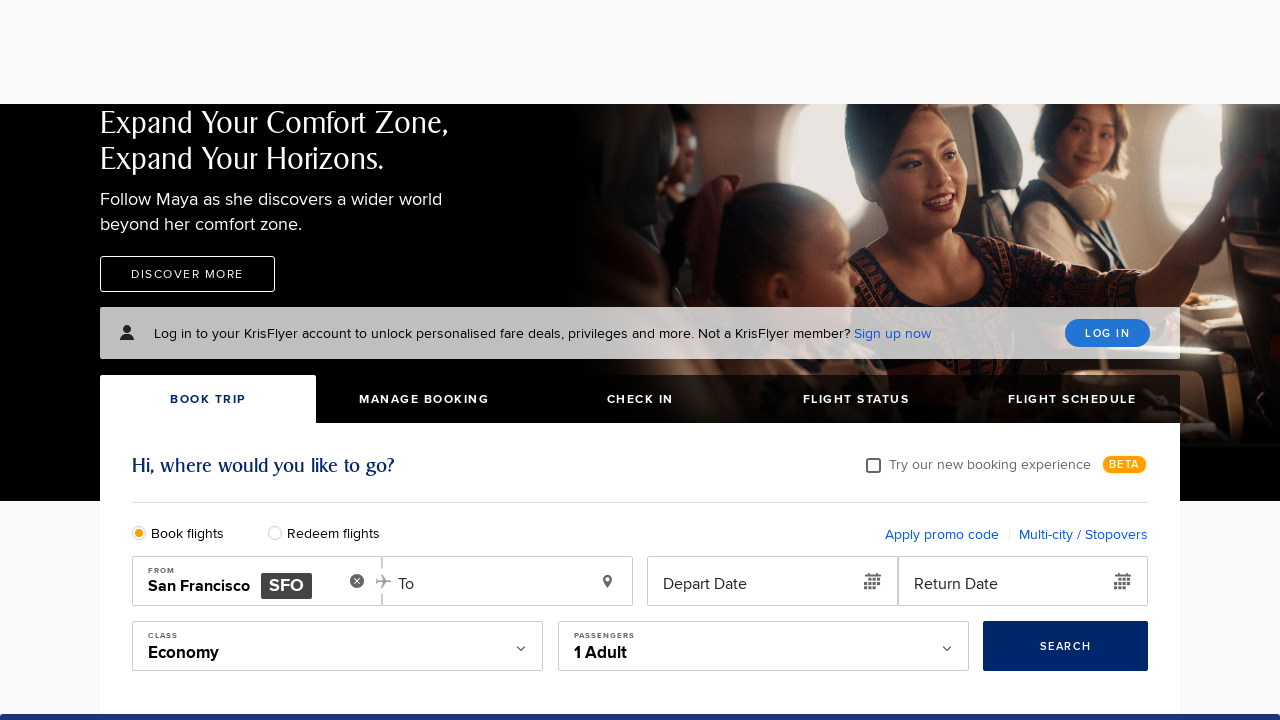

Waited 3 seconds for page to settle
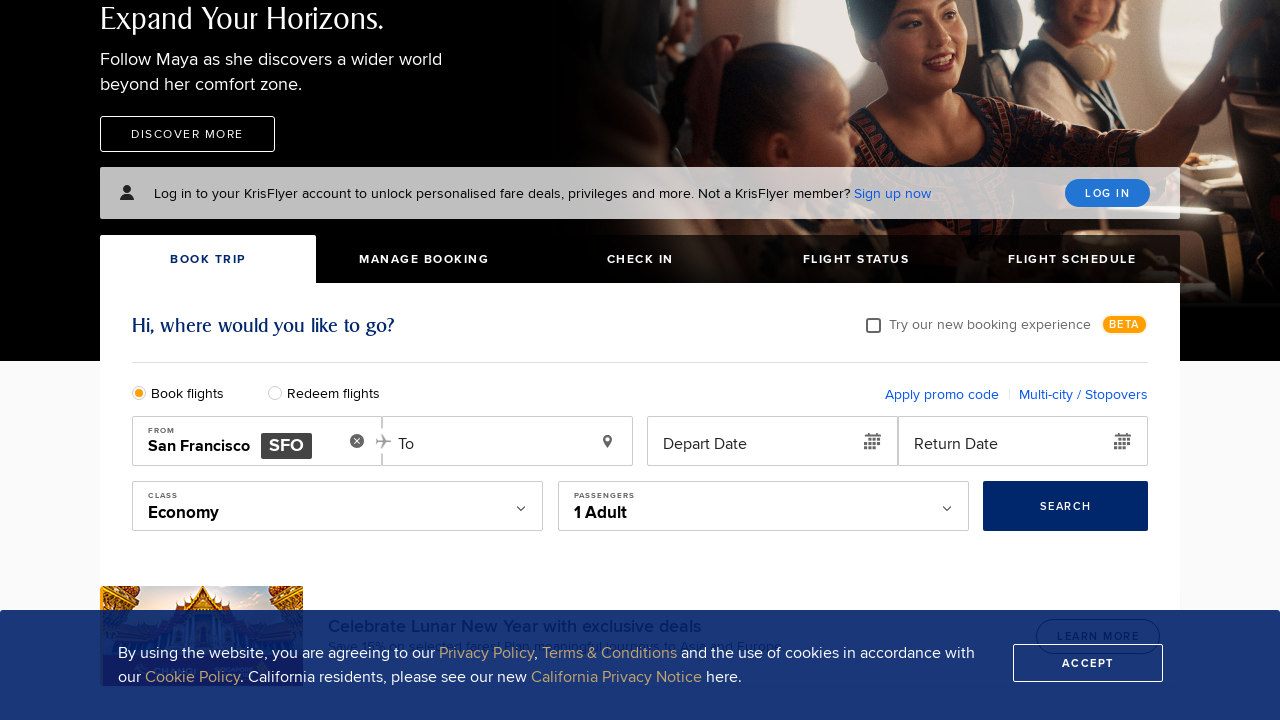

Clicked on 'Redeem flights' radio button at (280, 392) on #redeemFlights
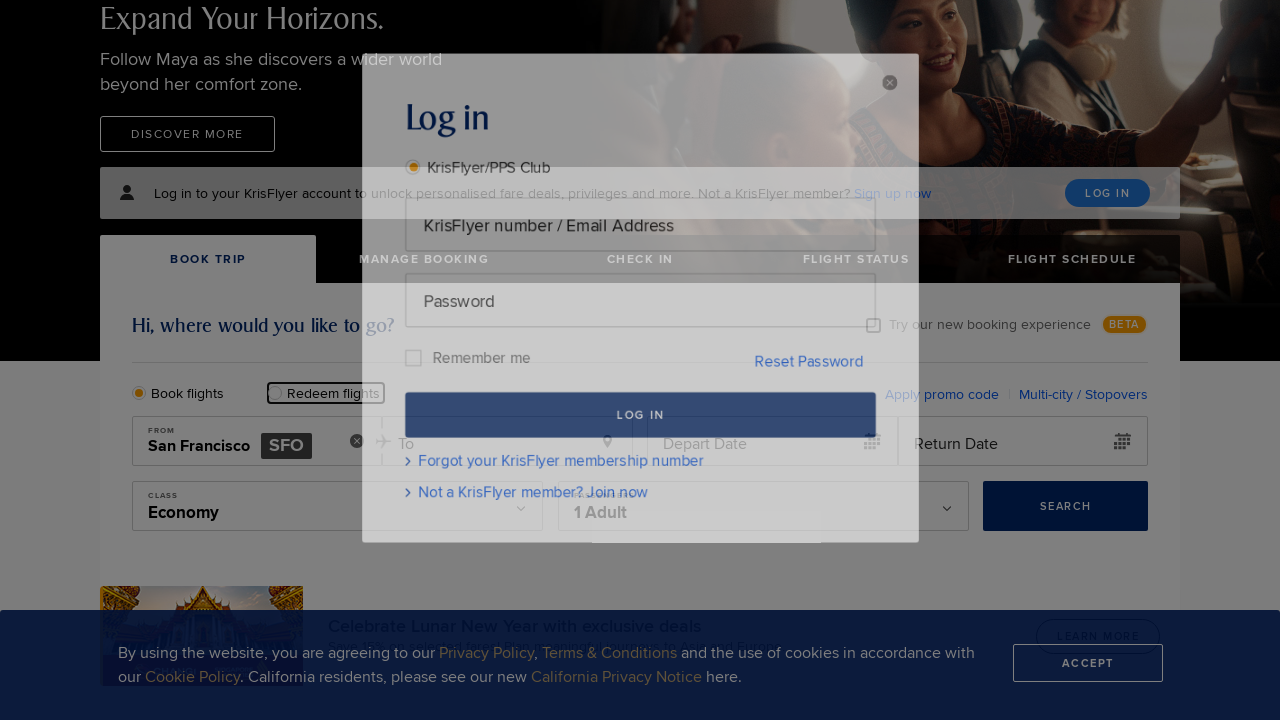

Checked if 'Redeem flights' radio button is selected
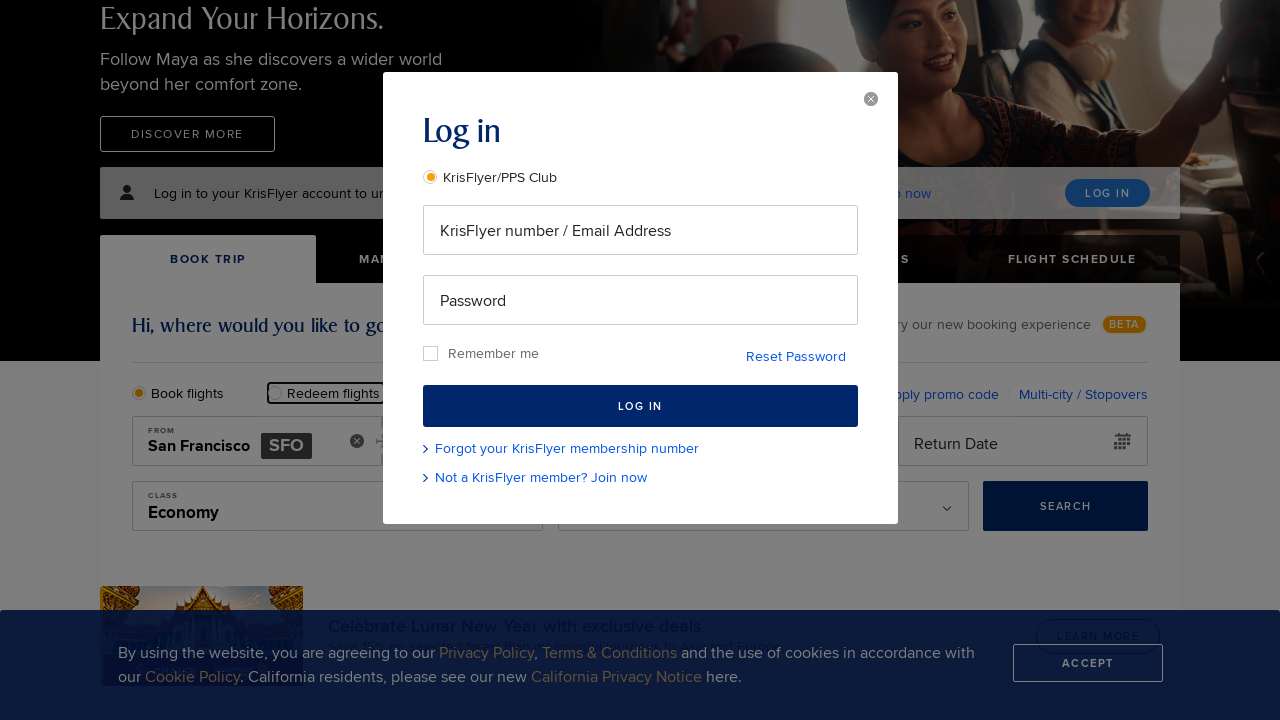

Checked if 'Book flights' radio button is selected
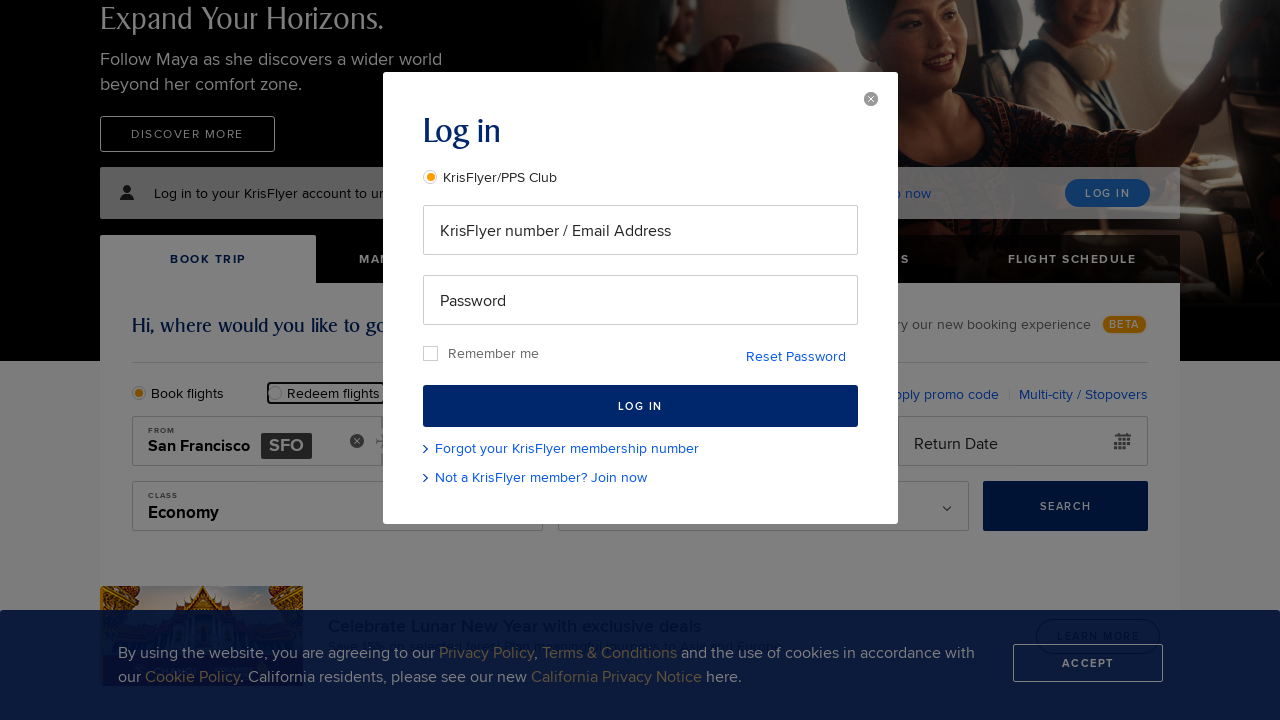

Counted total radio buttons on page: 2
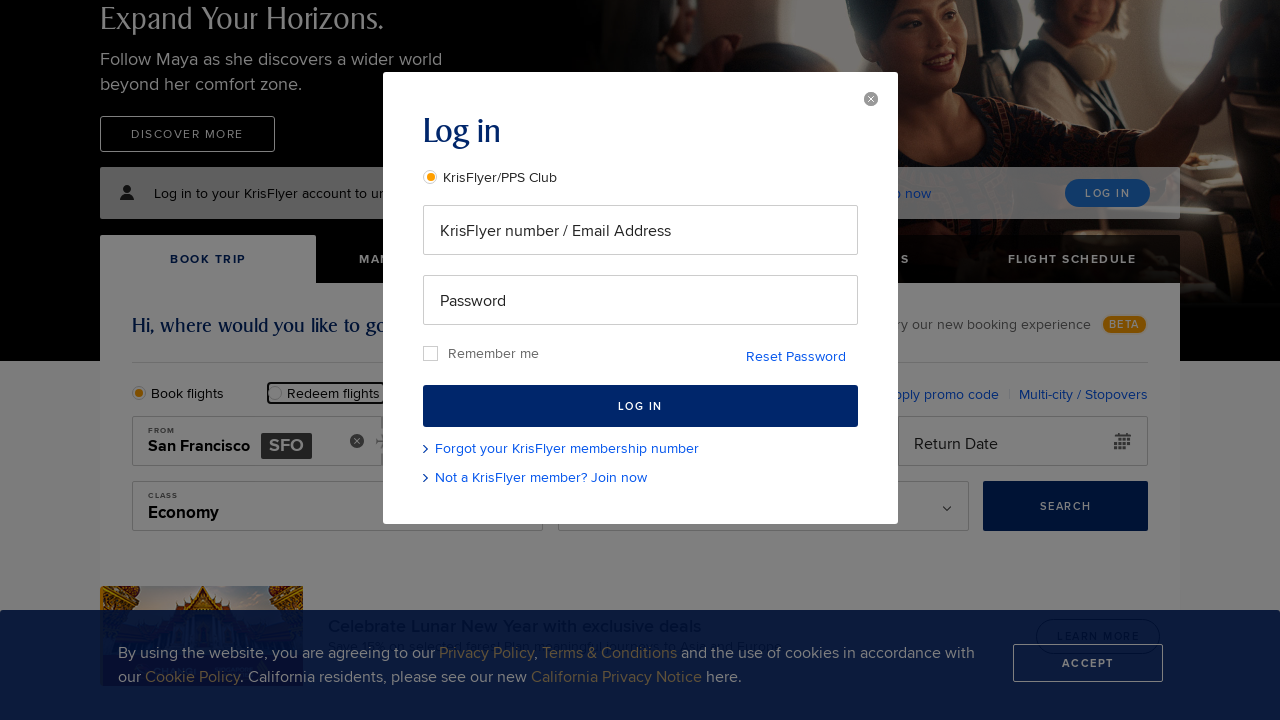

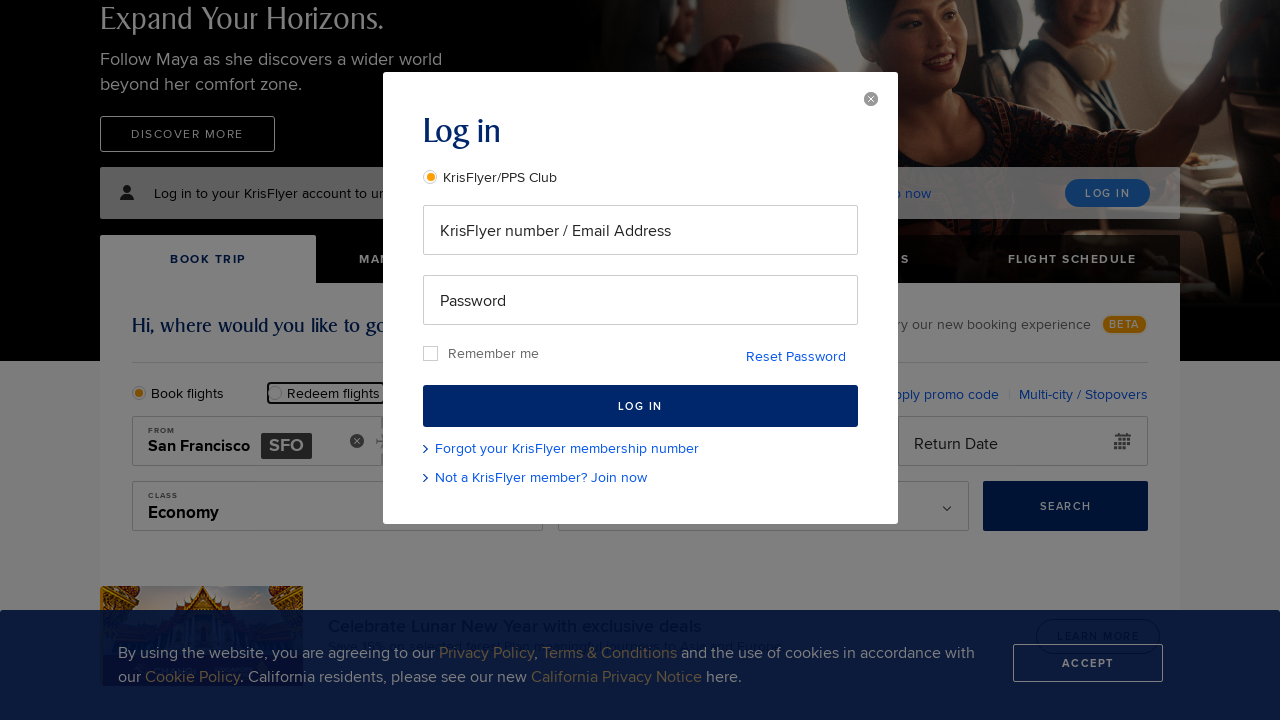